Tests dropdown select functionality by navigating to the dropdown page and selecting options using different methods (by index, by value, and by visible text)

Starting URL: https://the-internet.herokuapp.com/

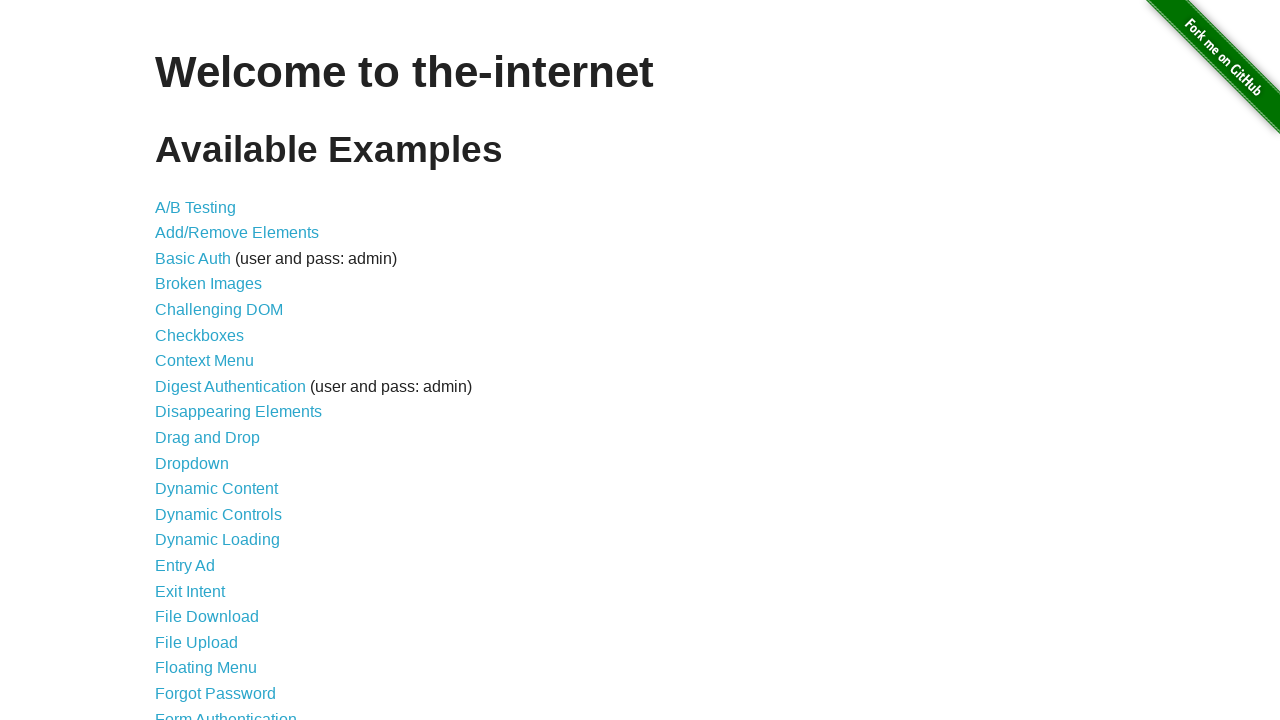

Clicked on Dropdown link at (192, 463) on text=Dropdown
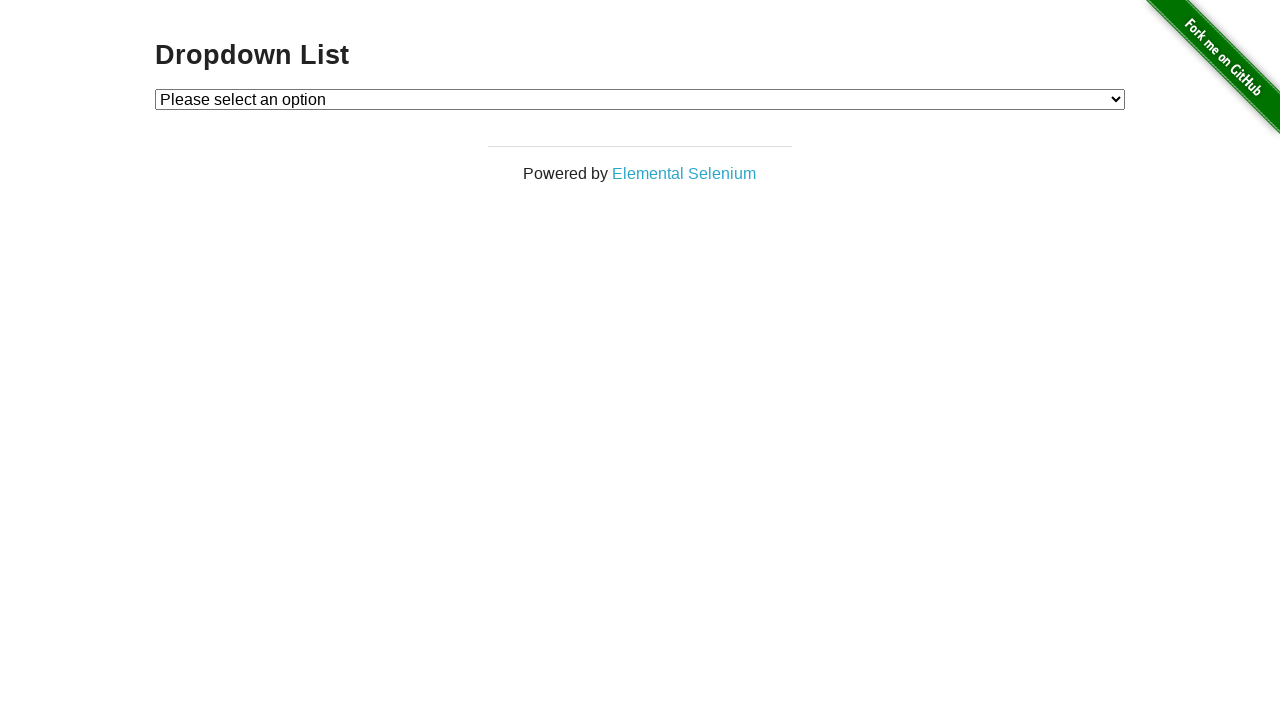

Dropdown element became visible
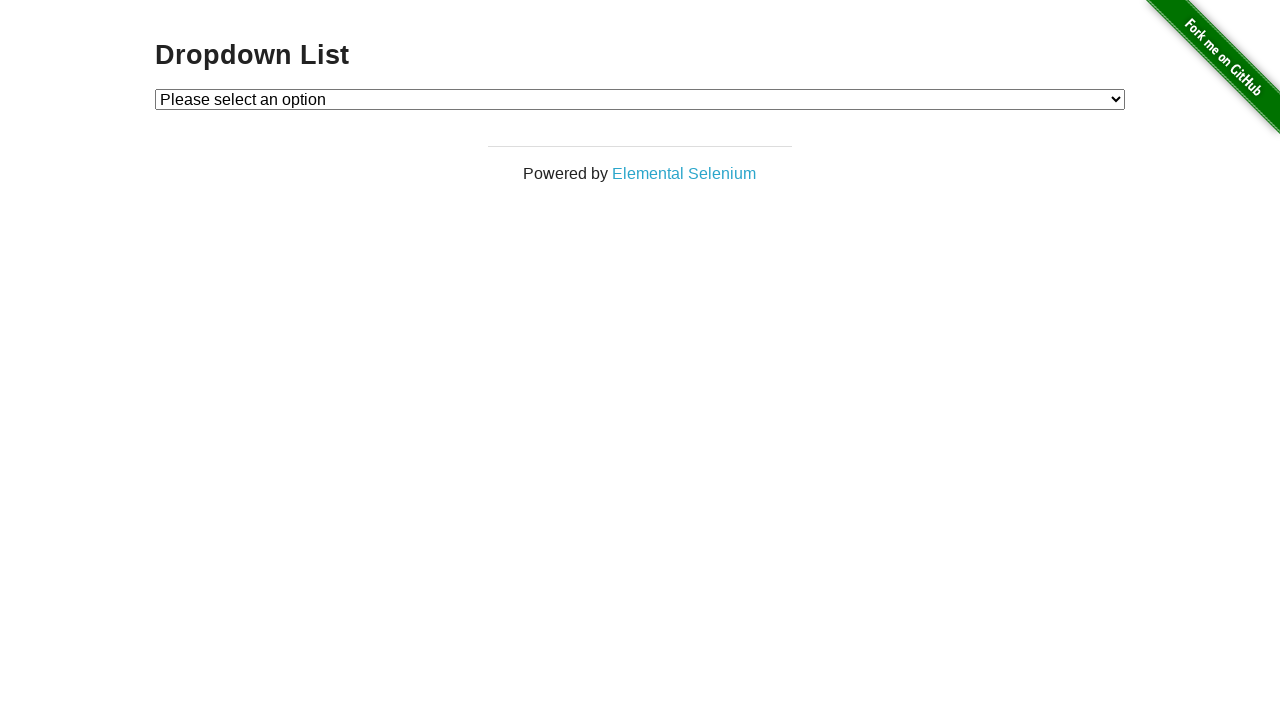

Selected Option 1 by index on #dropdown
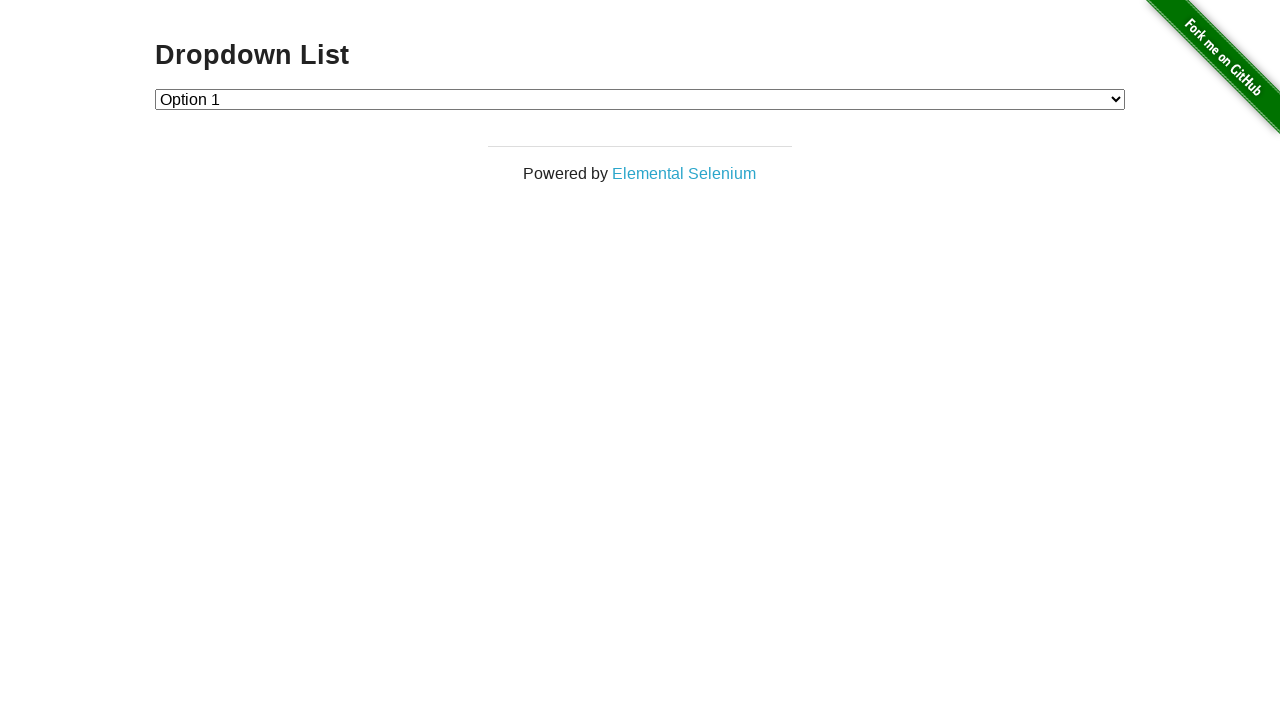

Selected Option 2 by value on #dropdown
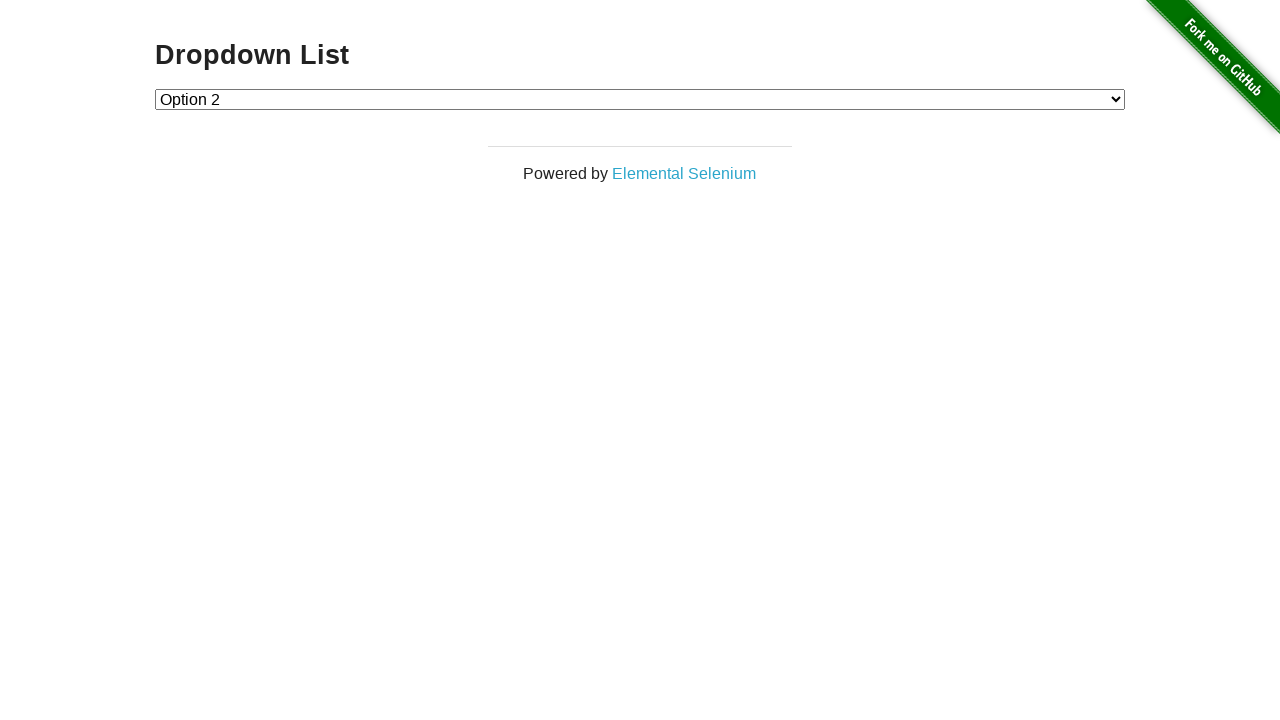

Selected Option 1 by visible text on #dropdown
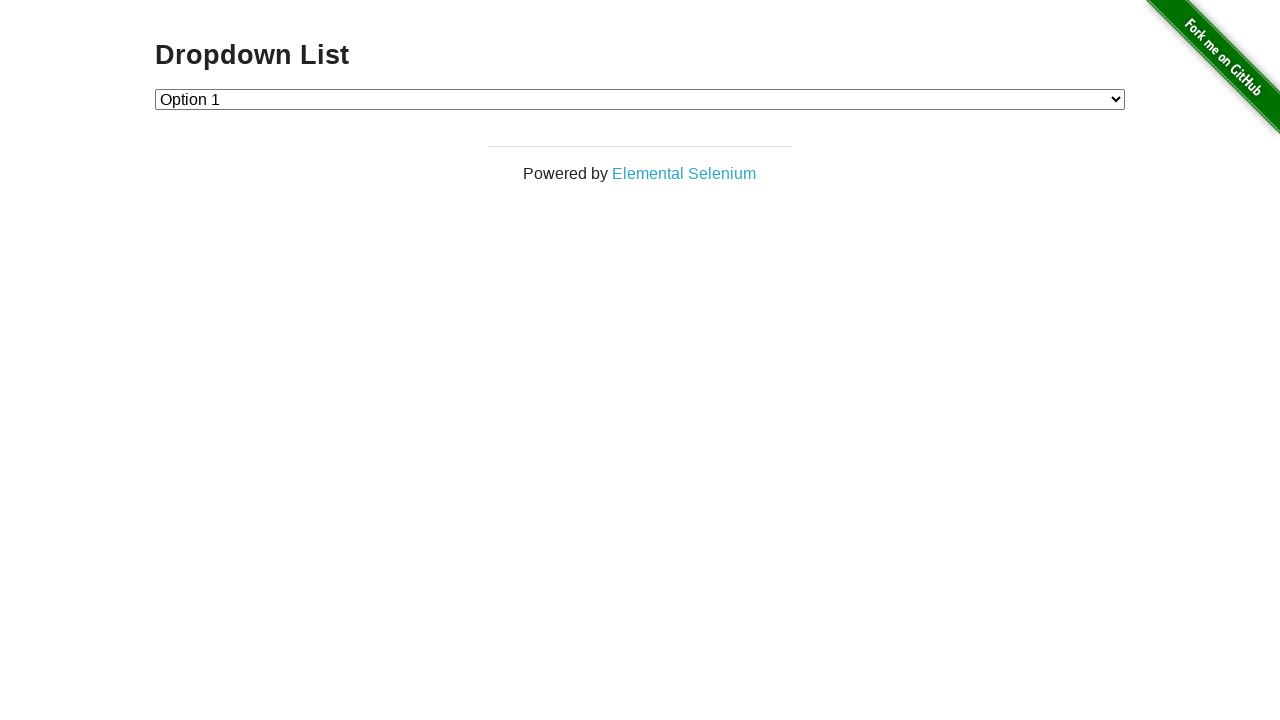

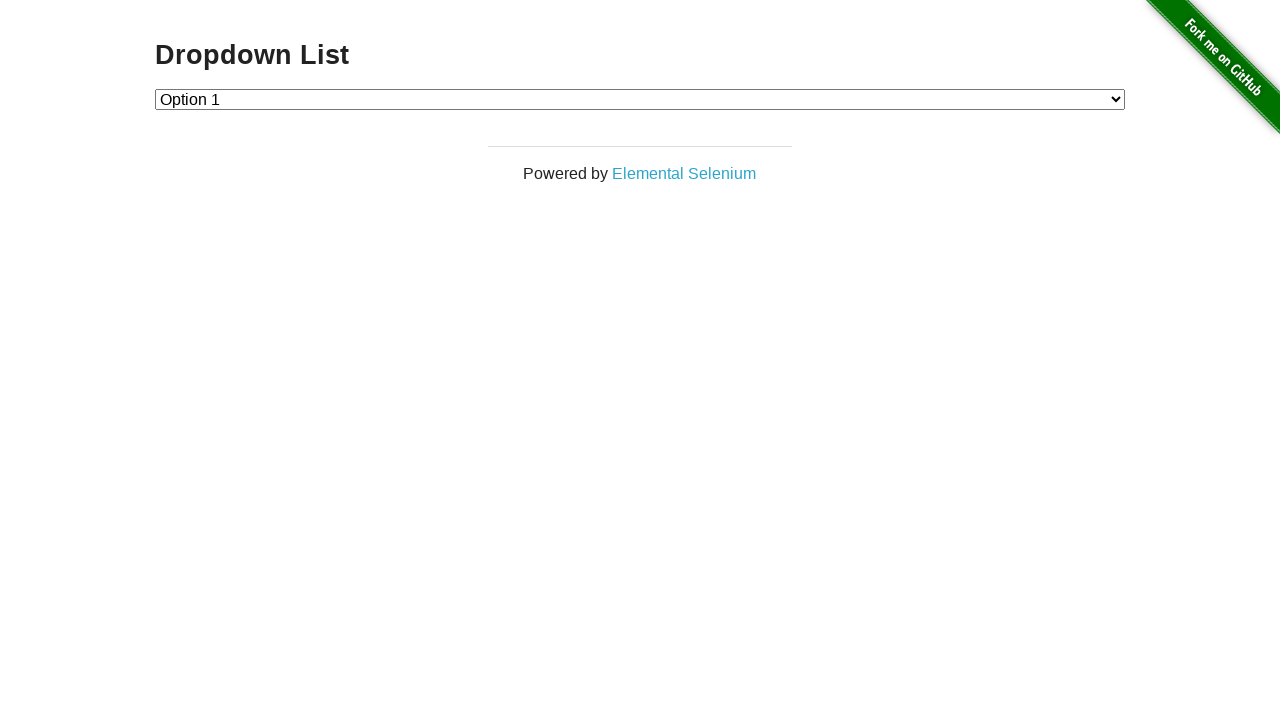